Tests page scrolling functionality by navigating to Paytm website and scrolling down 2500 pixels using JavaScript execution

Starting URL: https://paytm.com

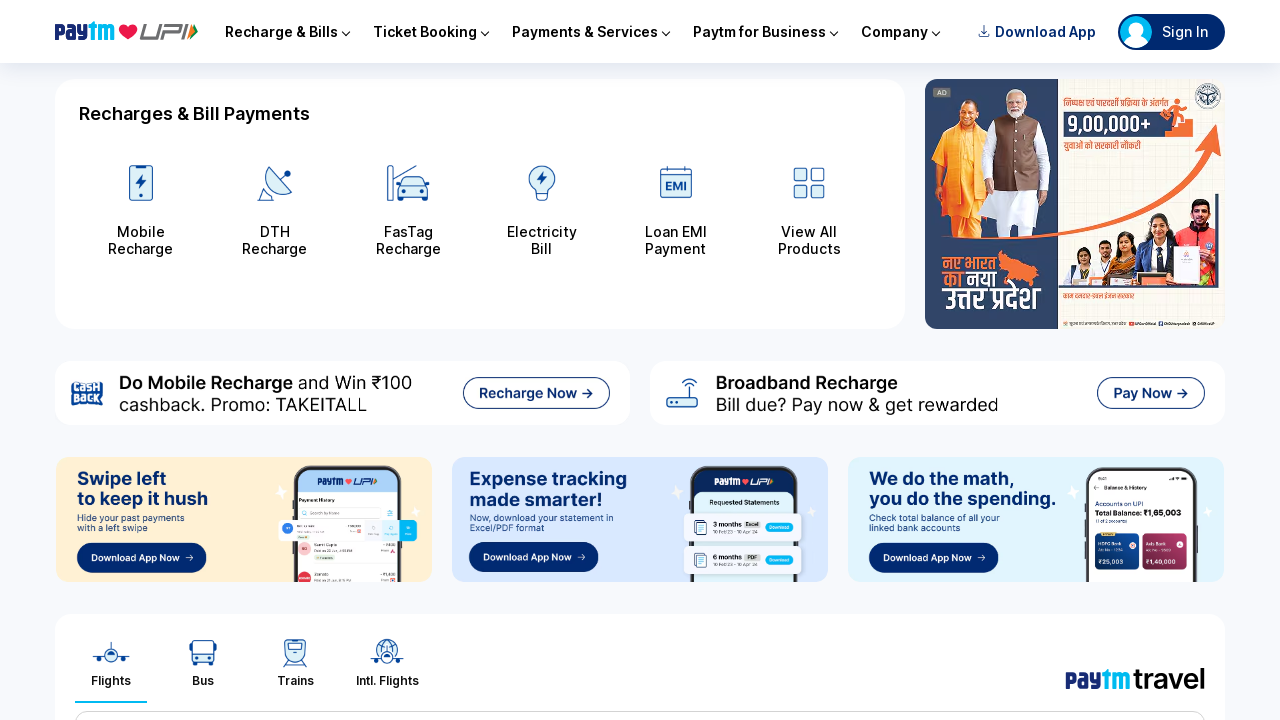

Navigated to https://paytm.com
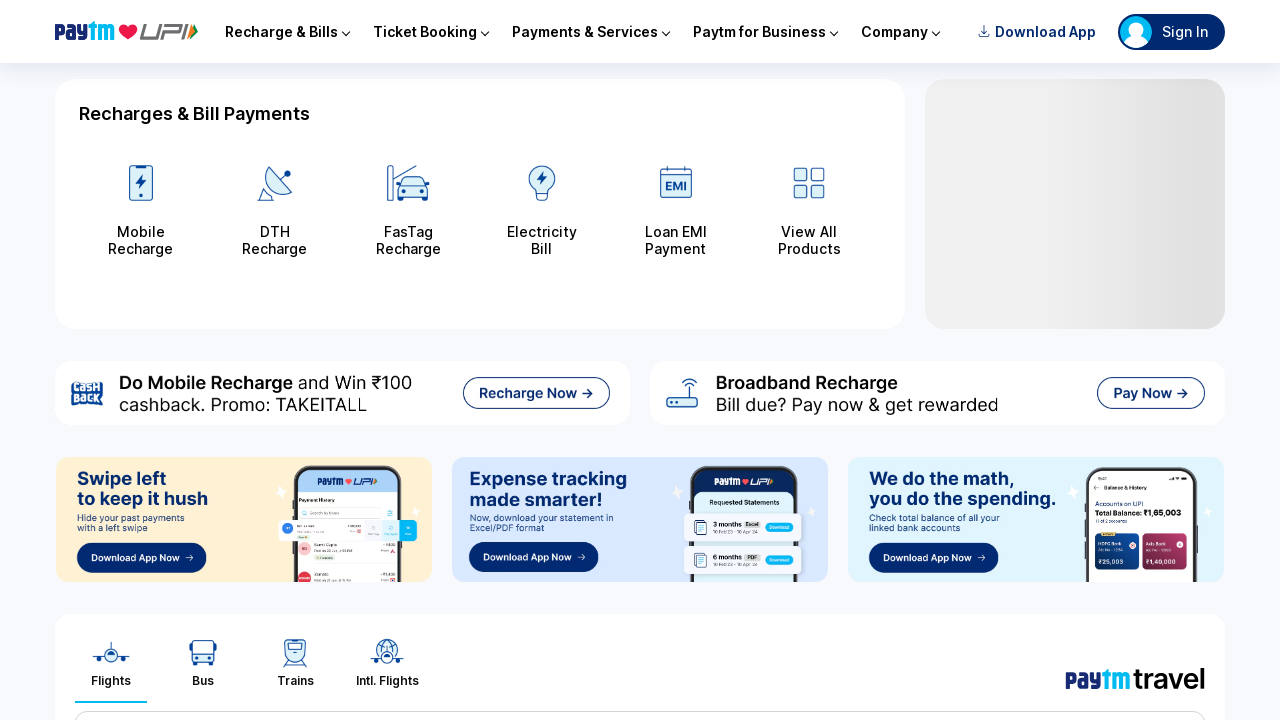

Scrolled down 2500 pixels using JavaScript execution
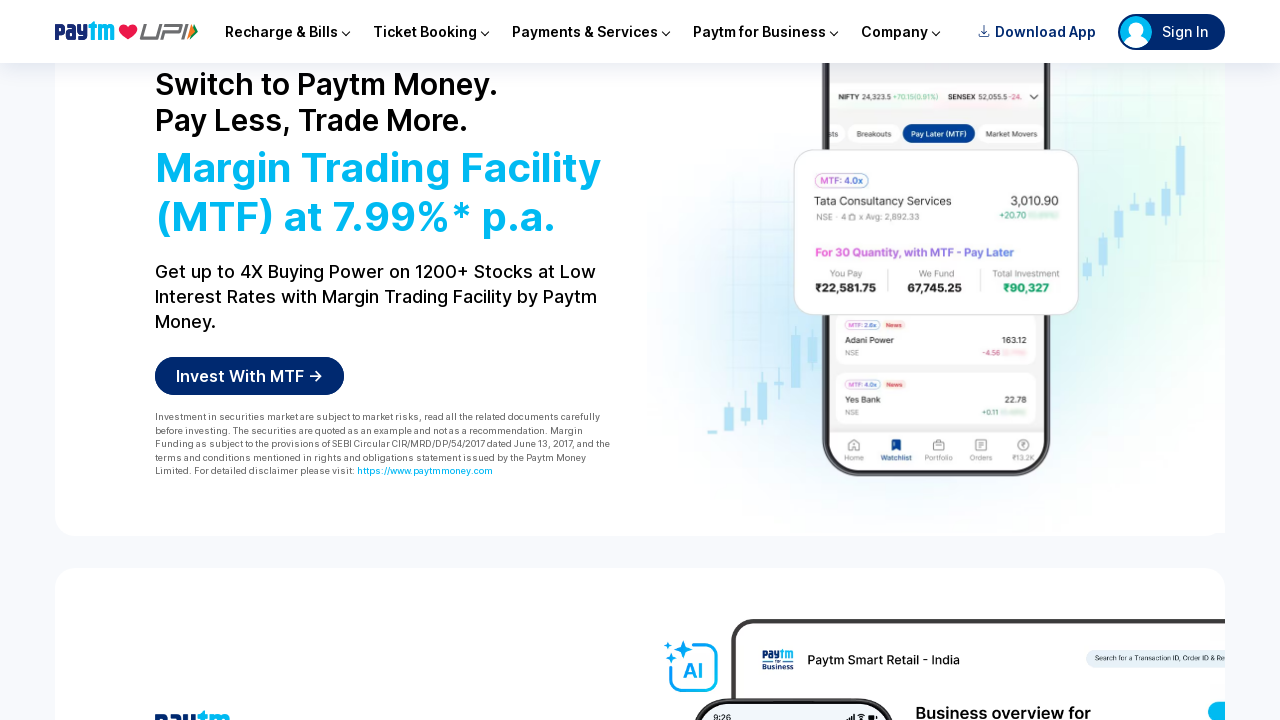

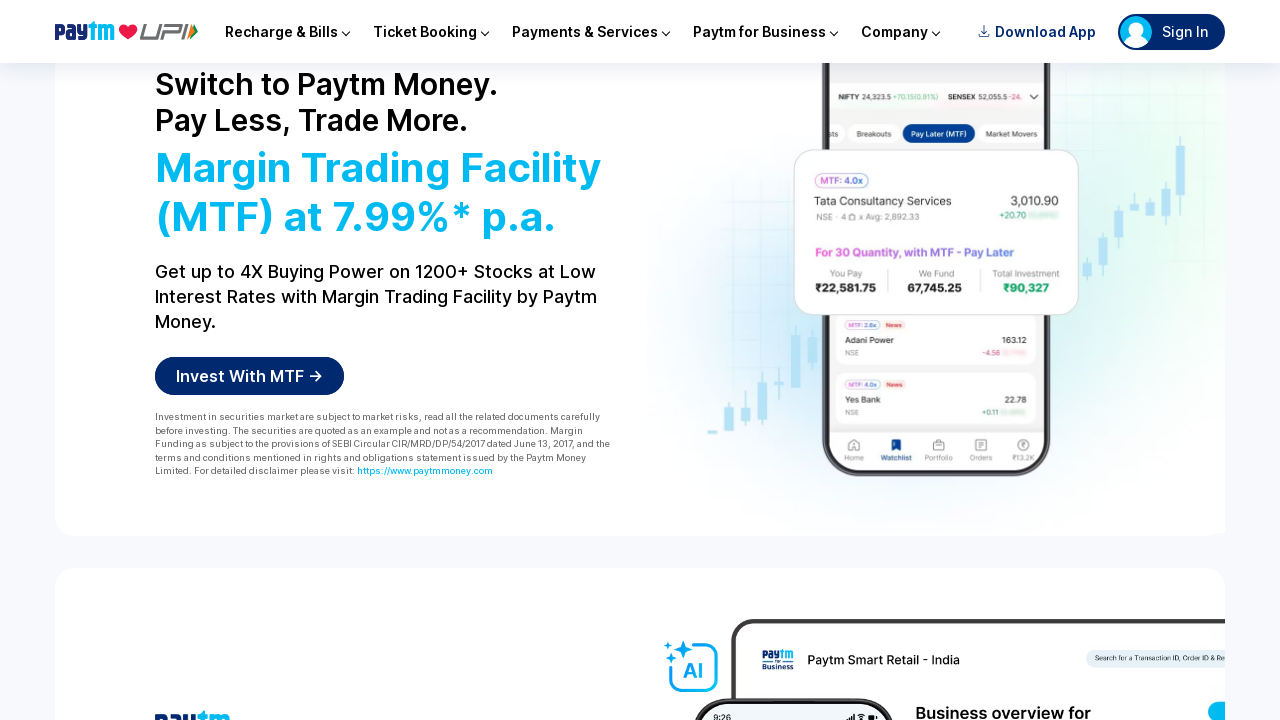